Tests opening a new window by clicking a link on the page that opens a new browser window

Starting URL: https://the-internet.herokuapp.com/windows

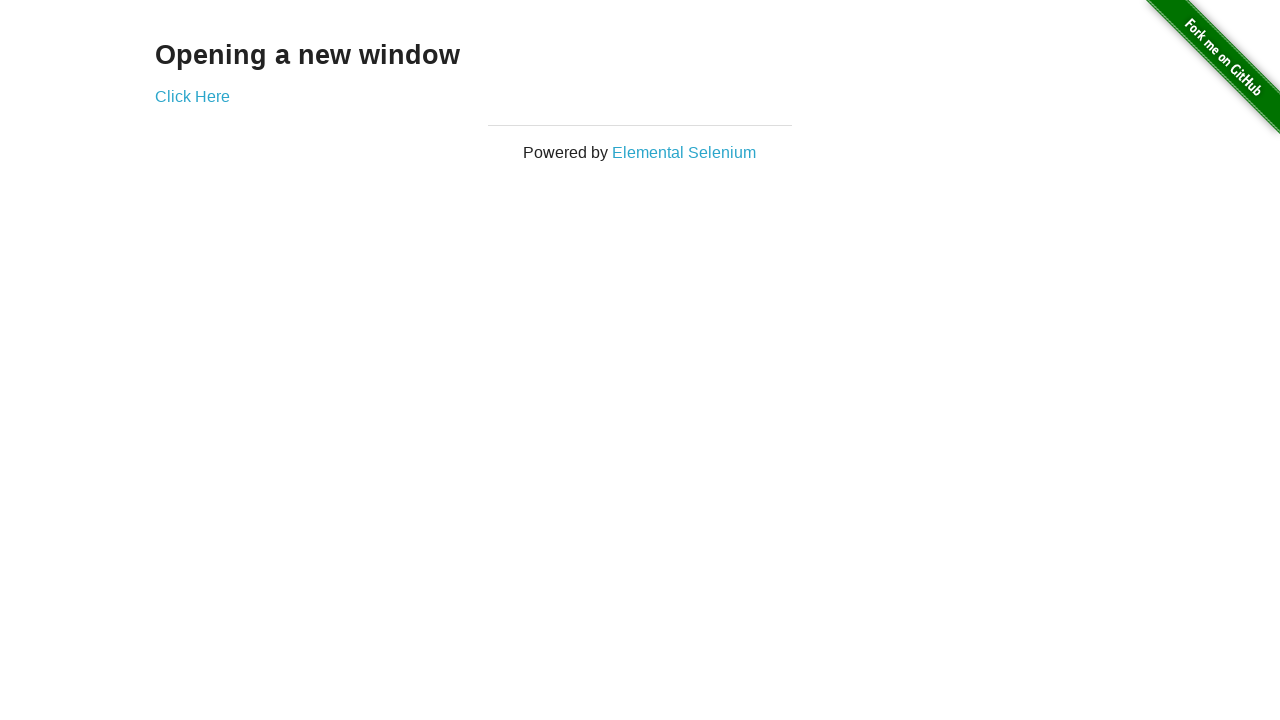

Clicked 'Click Here' link to open new window at (192, 96) on xpath=//a[text()='Click Here']
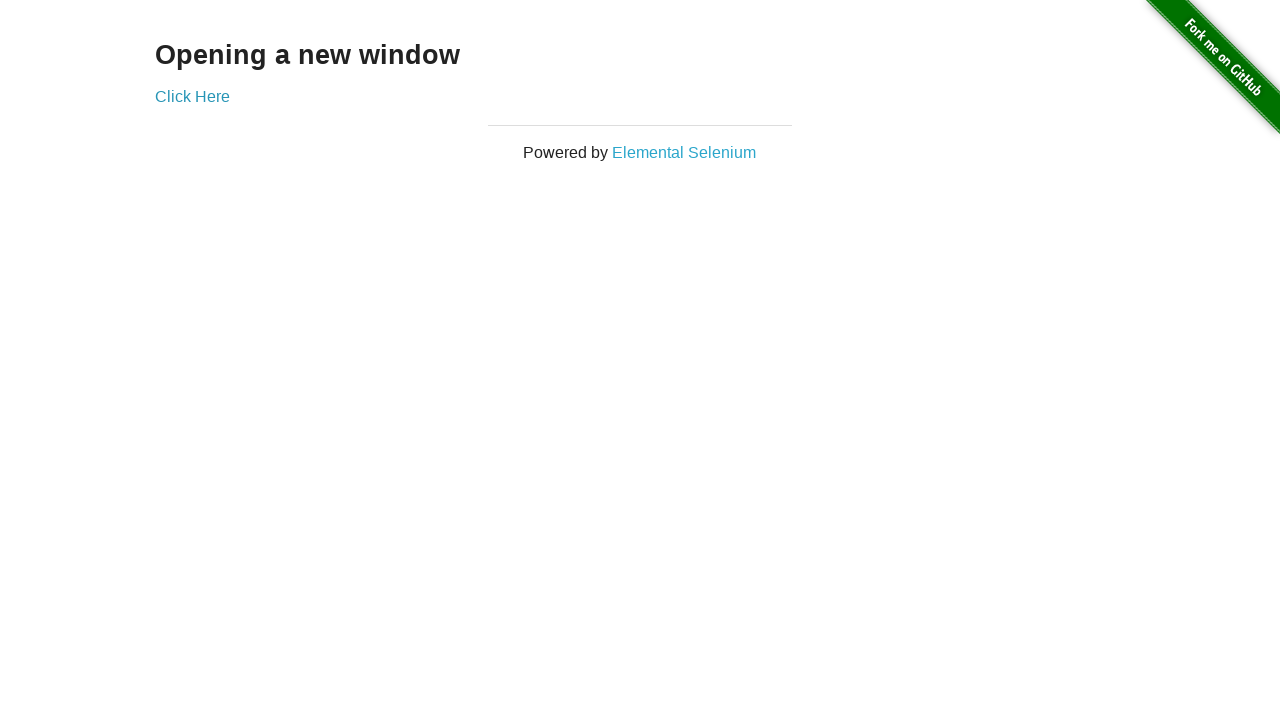

Waited 3 seconds for new window to open
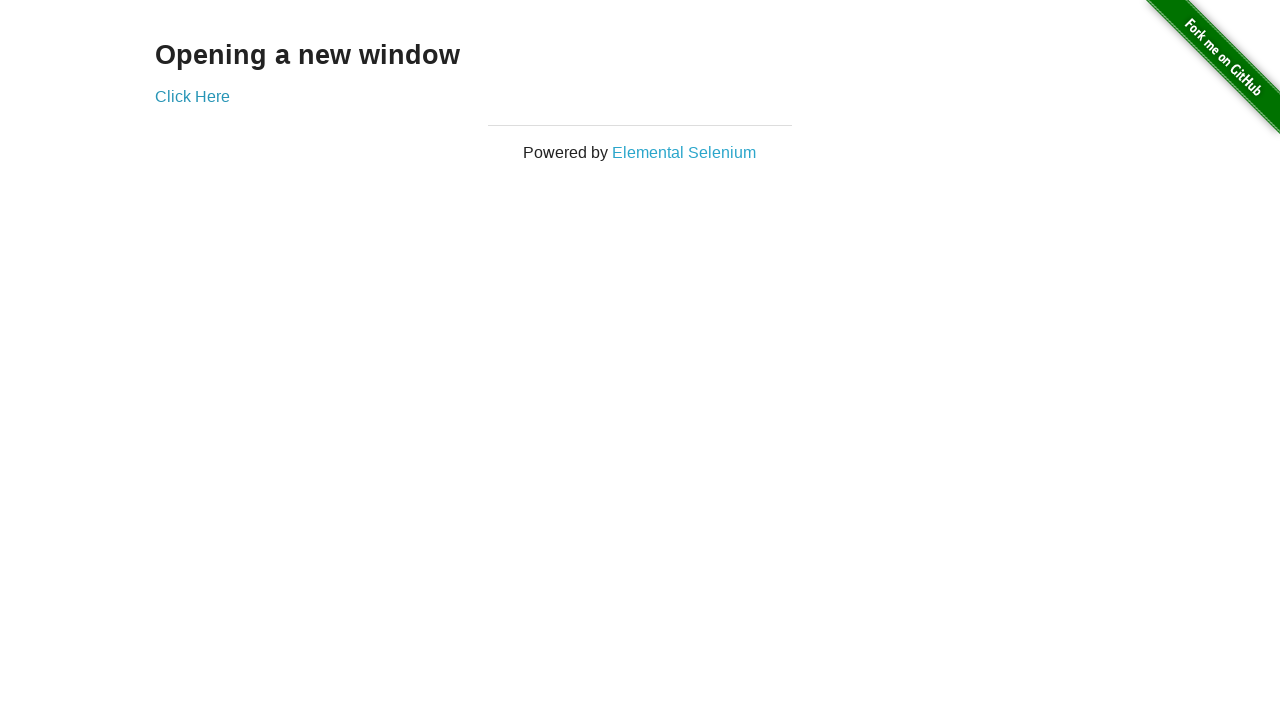

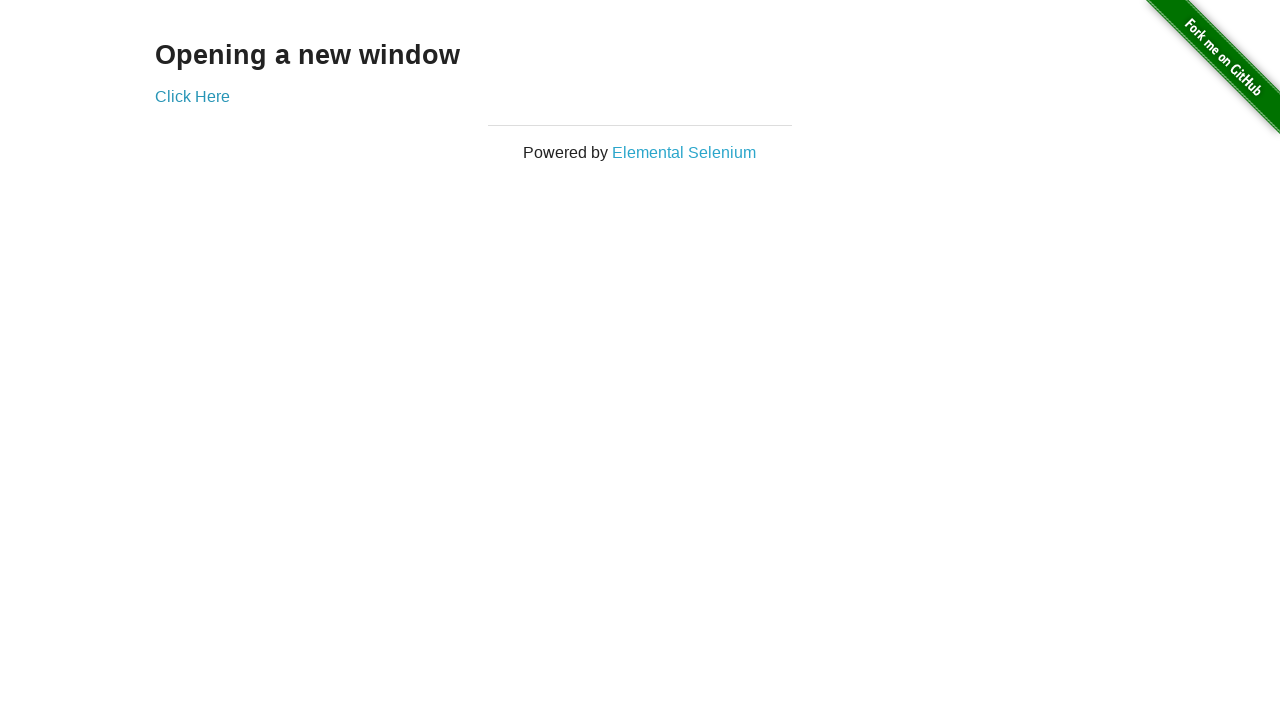